Navigates to actiTIME website and clicks on the "Try actiTIME for Free" link

Starting URL: https://www.actitime.com/

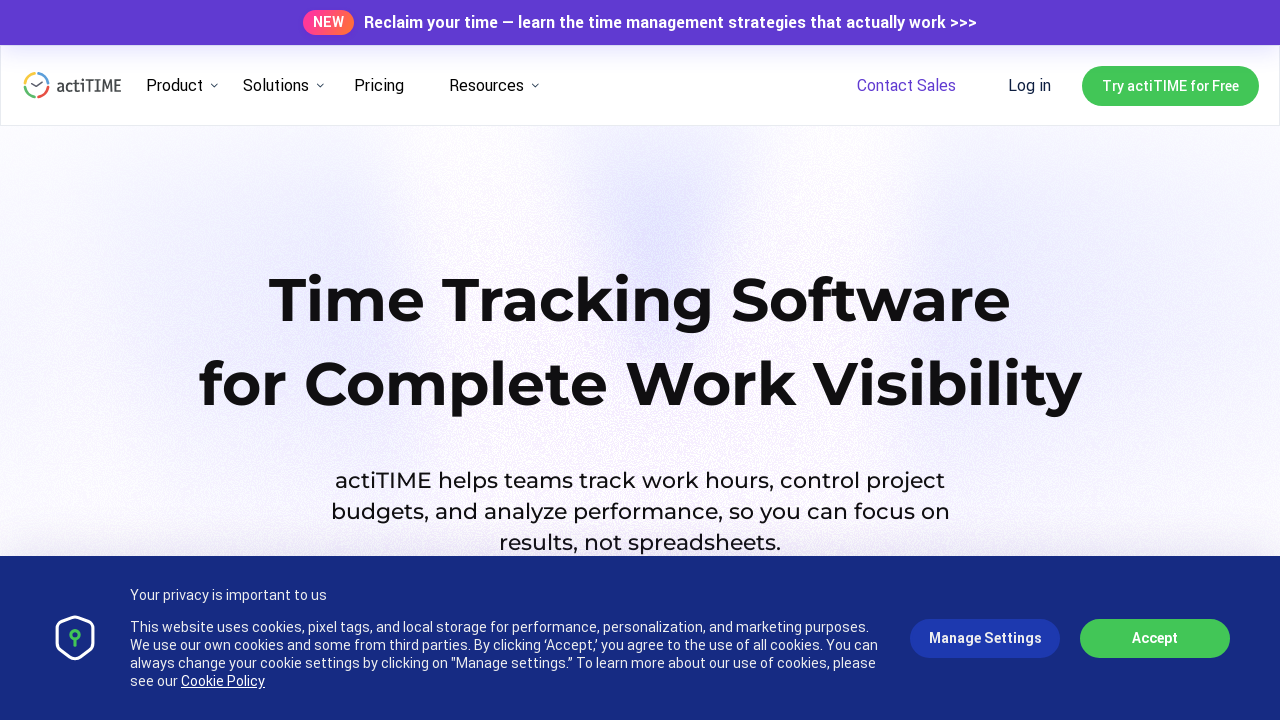

Navigated to actiTIME website
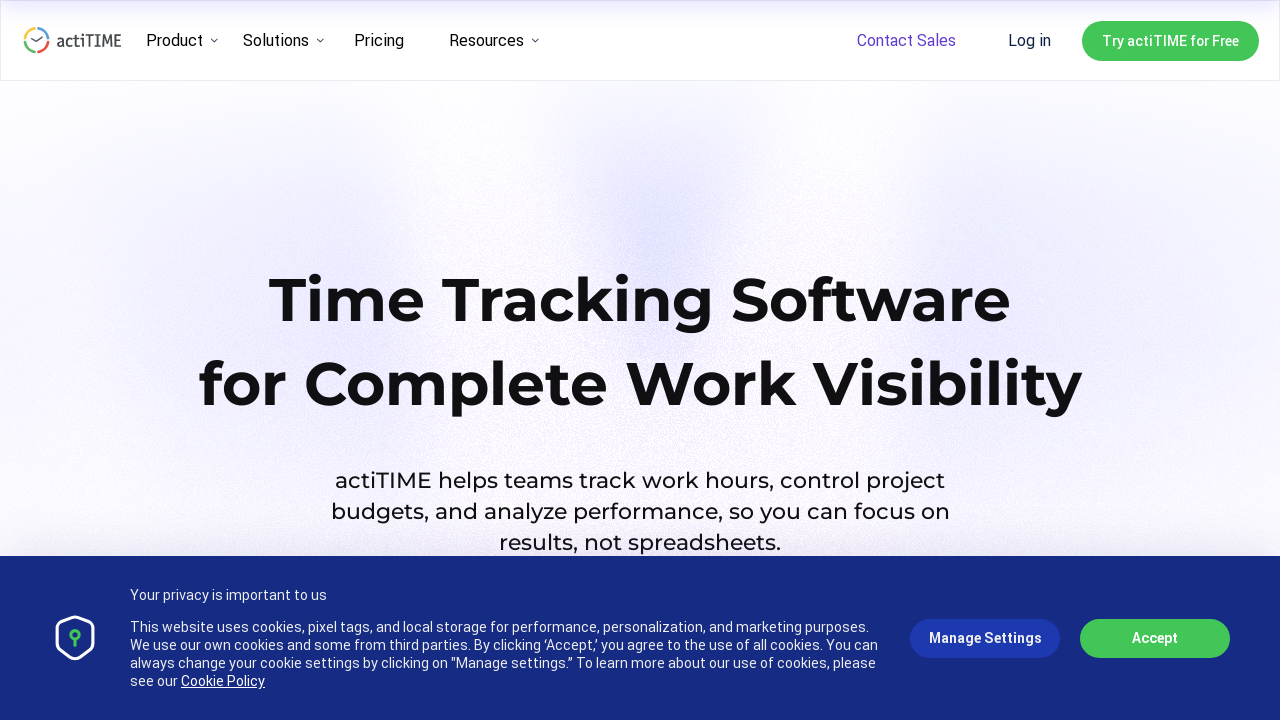

Clicked on the 'Try actiTIME for Free' link at (1170, 40) on a:has-text('Try actiTIME for Free')
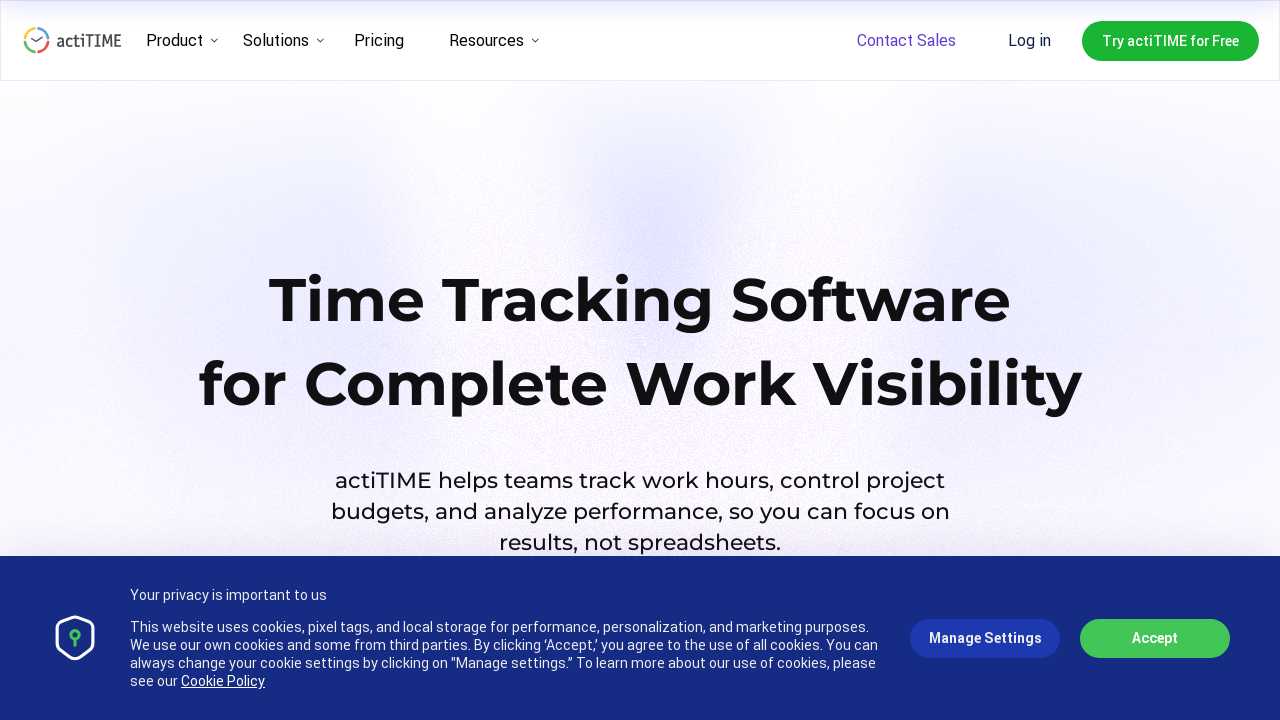

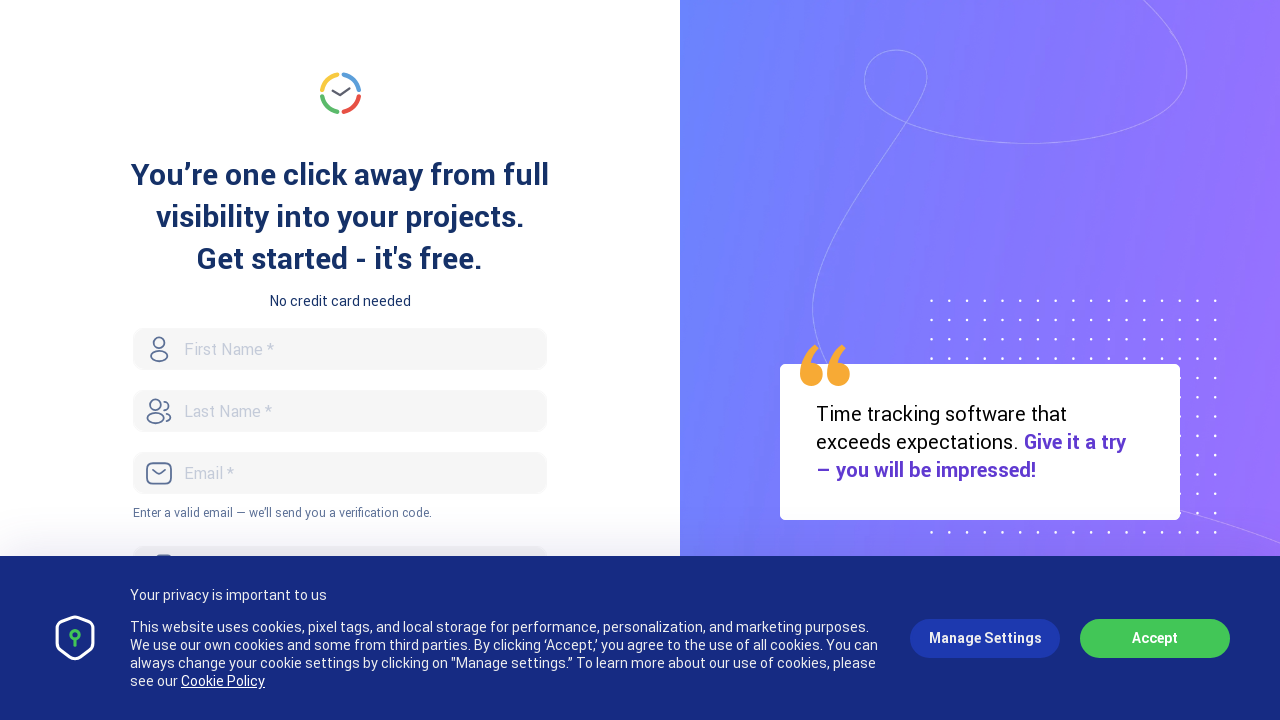